Navigates to the practice site and clicks on the Dropdown link using JavaScript execution

Starting URL: http://practice.cydeo.com/

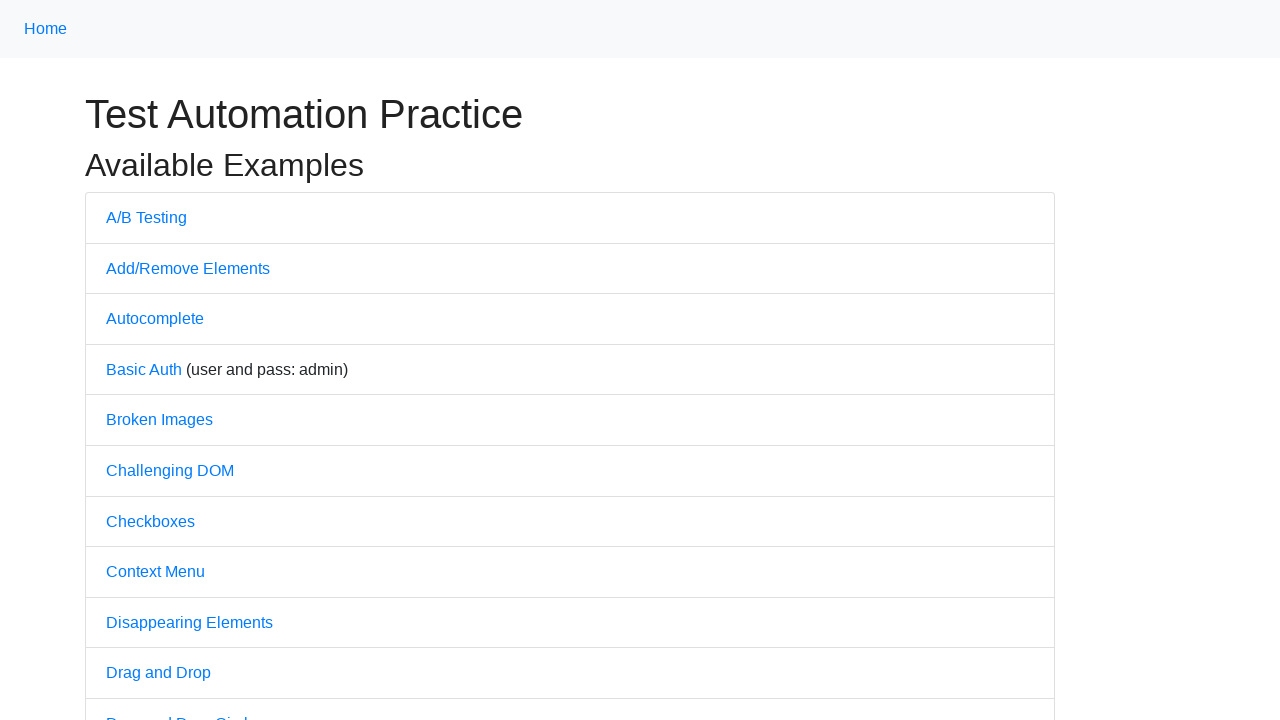

Navigated to practice site at http://practice.cydeo.com/
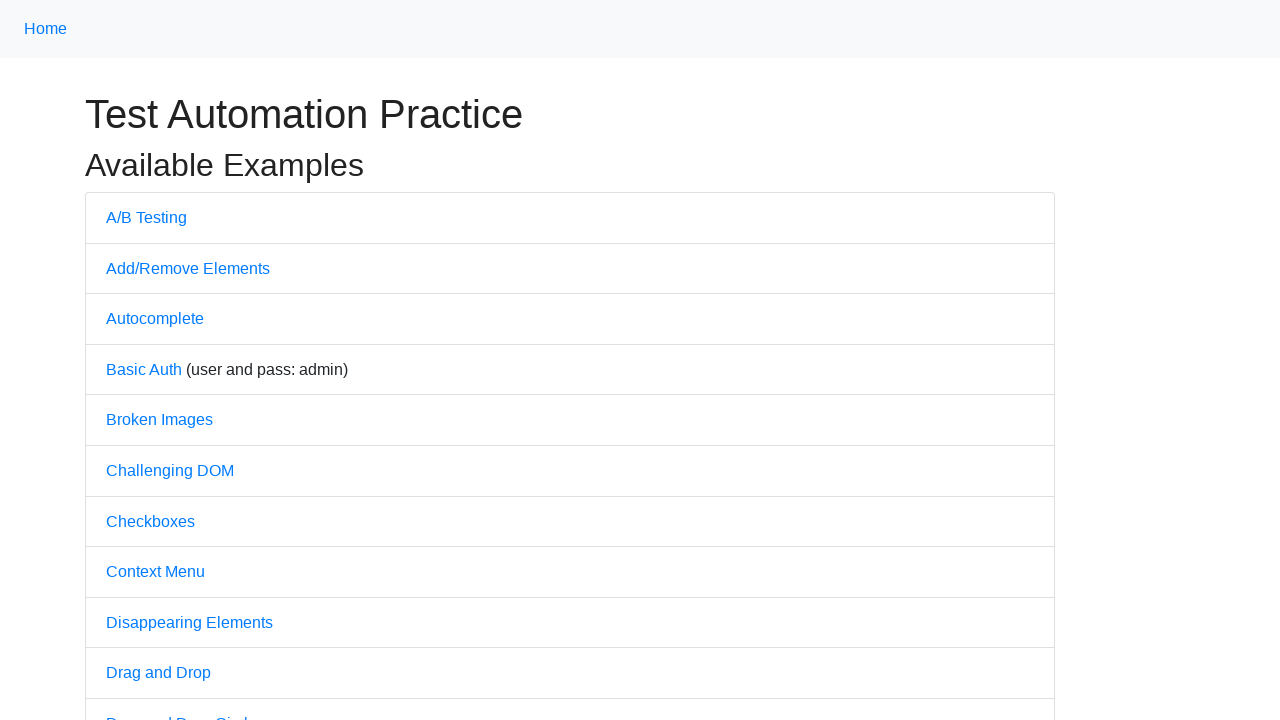

Located the Dropdown link element
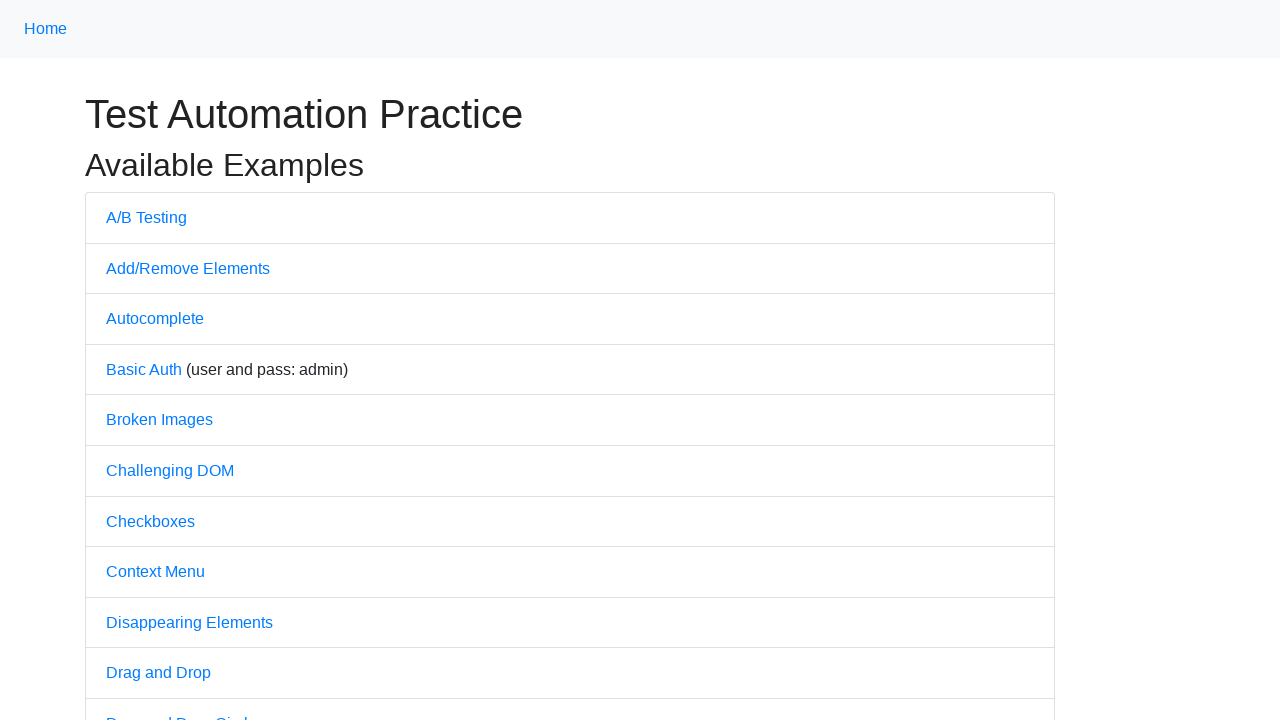

Clicked the Dropdown link using JavaScript execution
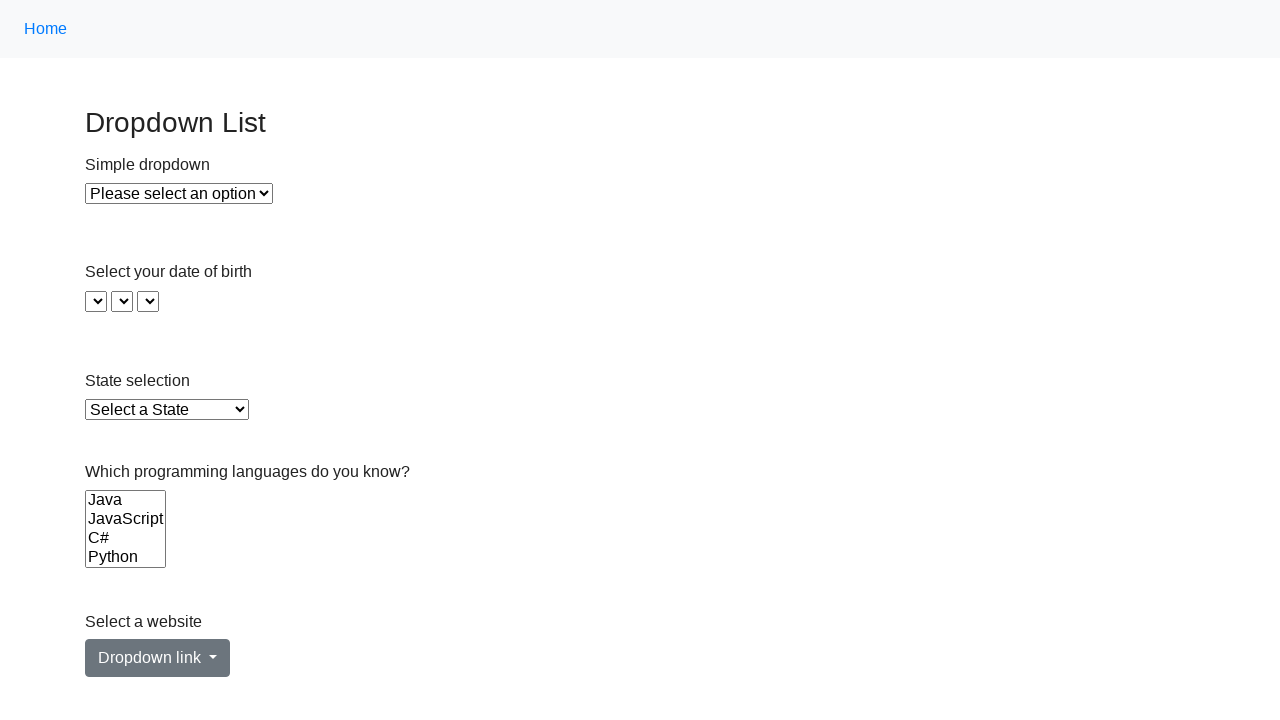

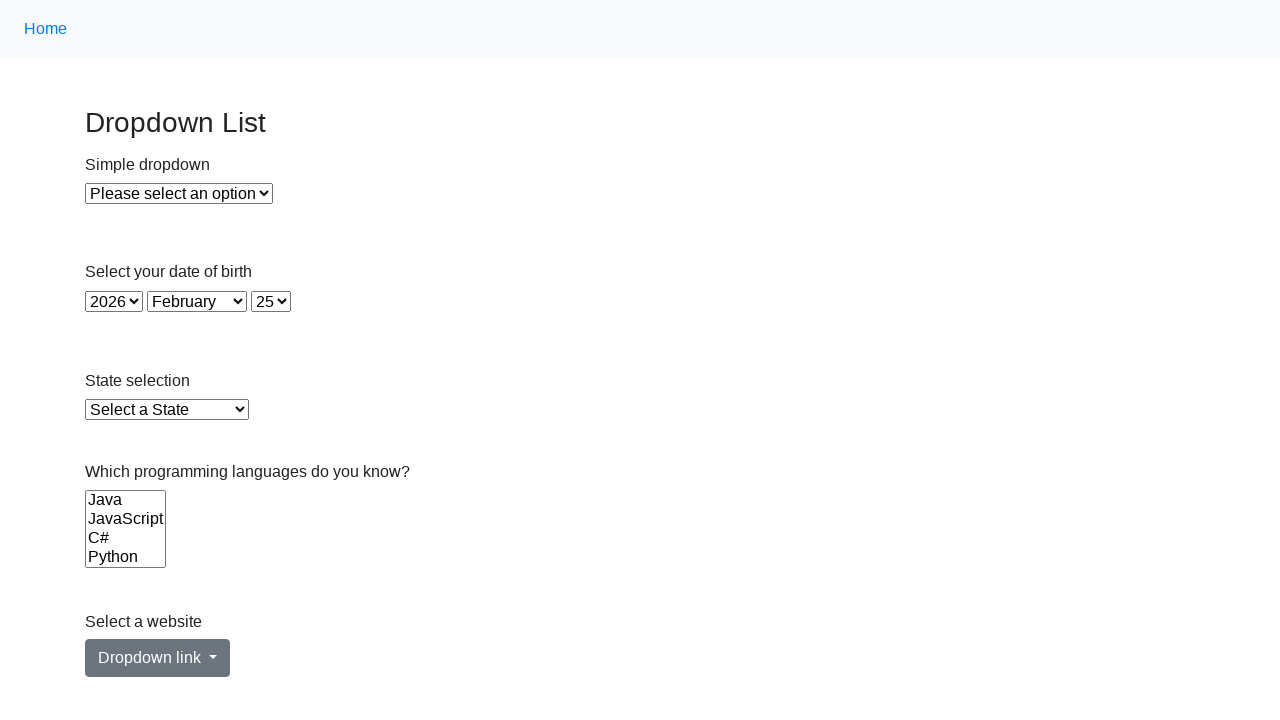